Tests a dynamic loading page by clicking a start button and waiting for the dynamically loaded content to appear

Starting URL: http://the-internet.herokuapp.com/dynamic_loading/2

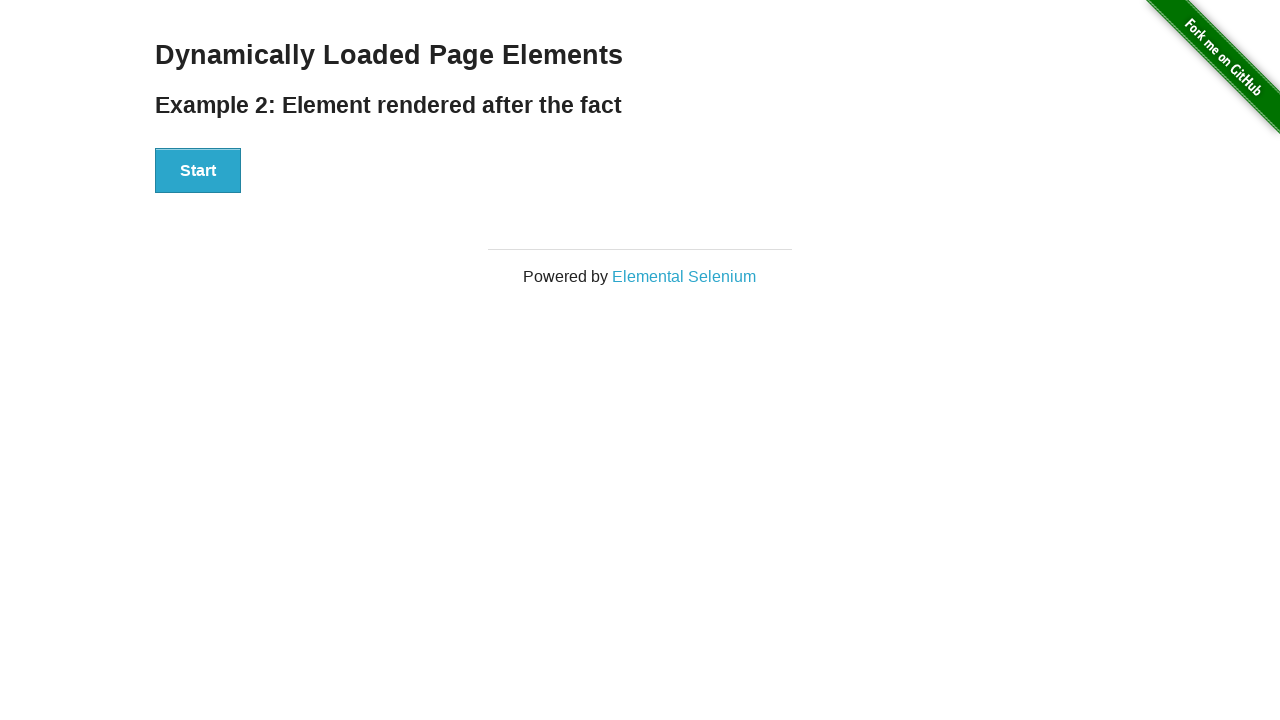

Clicked start button to trigger dynamic loading at (198, 171) on #start button
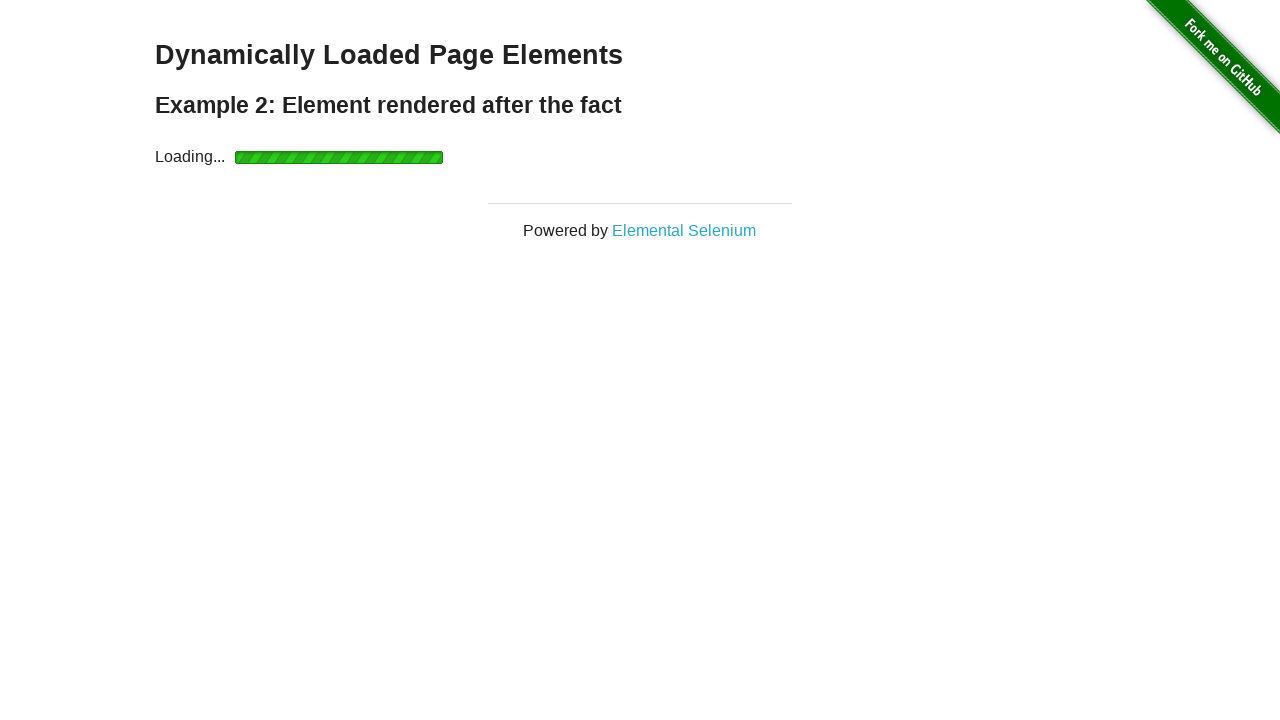

Dynamic content loaded and finish element appeared
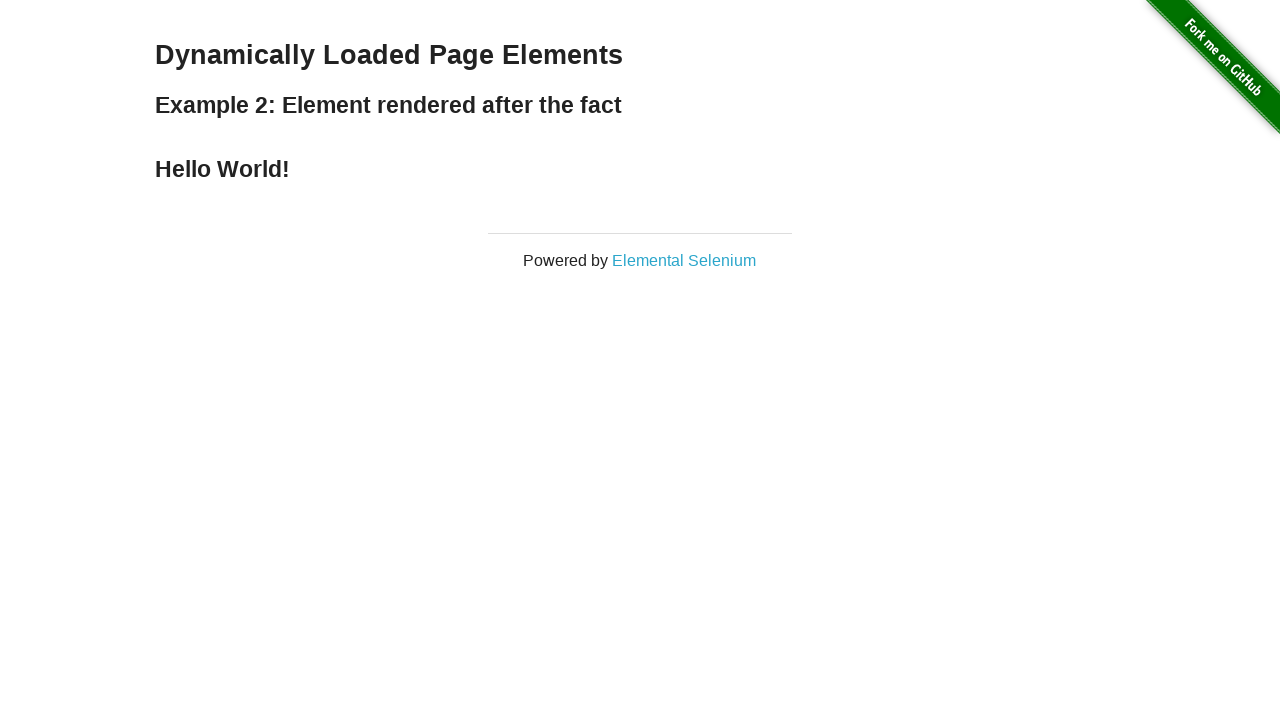

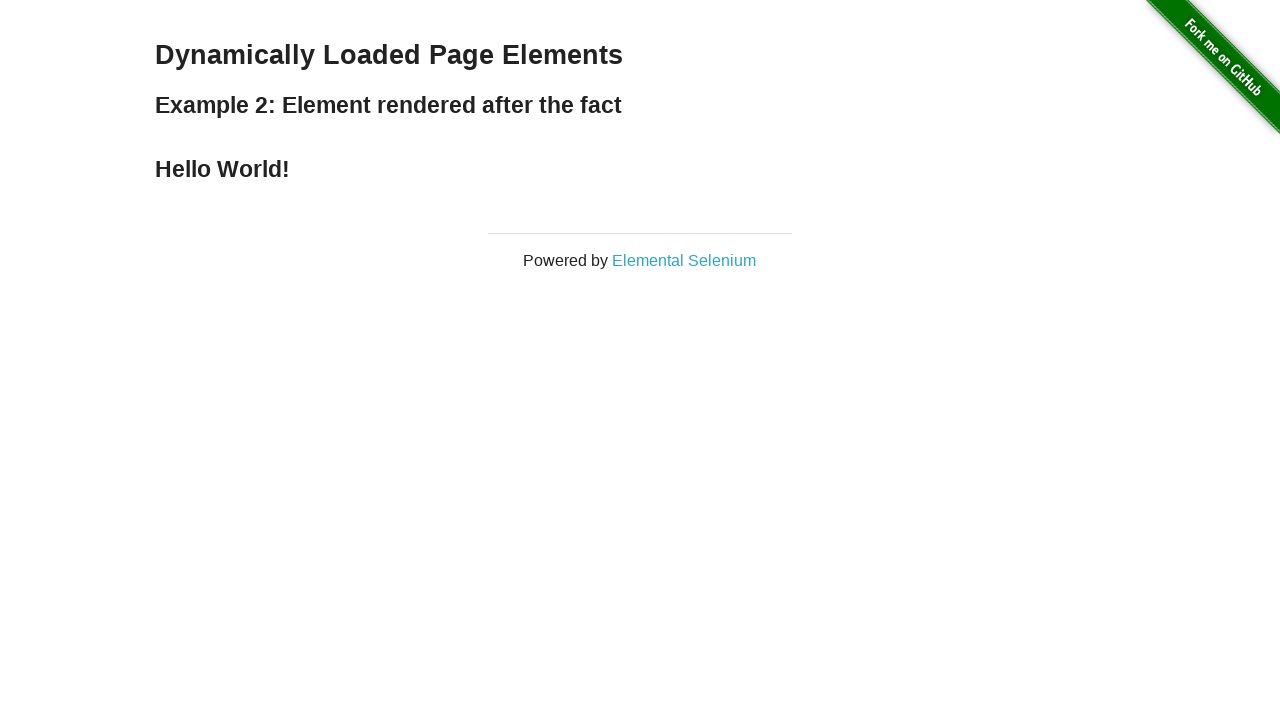